Switches to an iframe and reads text from an element inside it

Starting URL: https://demoqa.com/frames

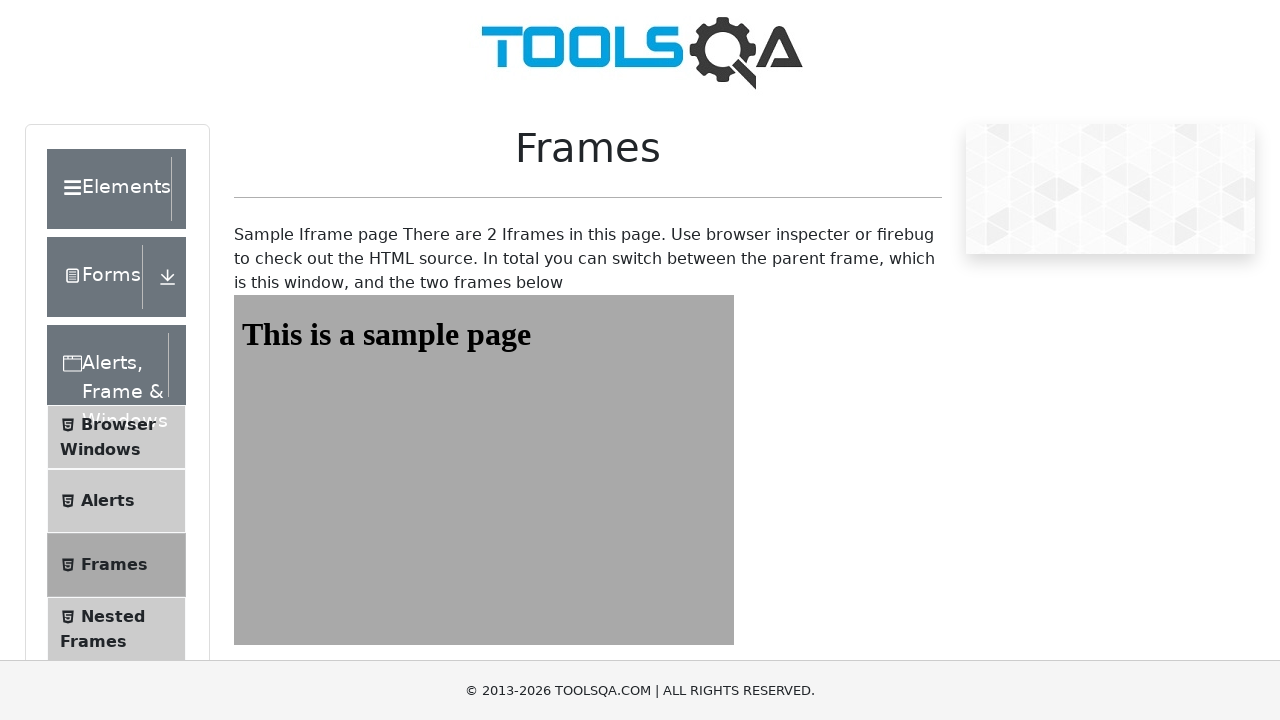

Navigated to https://demoqa.com/frames
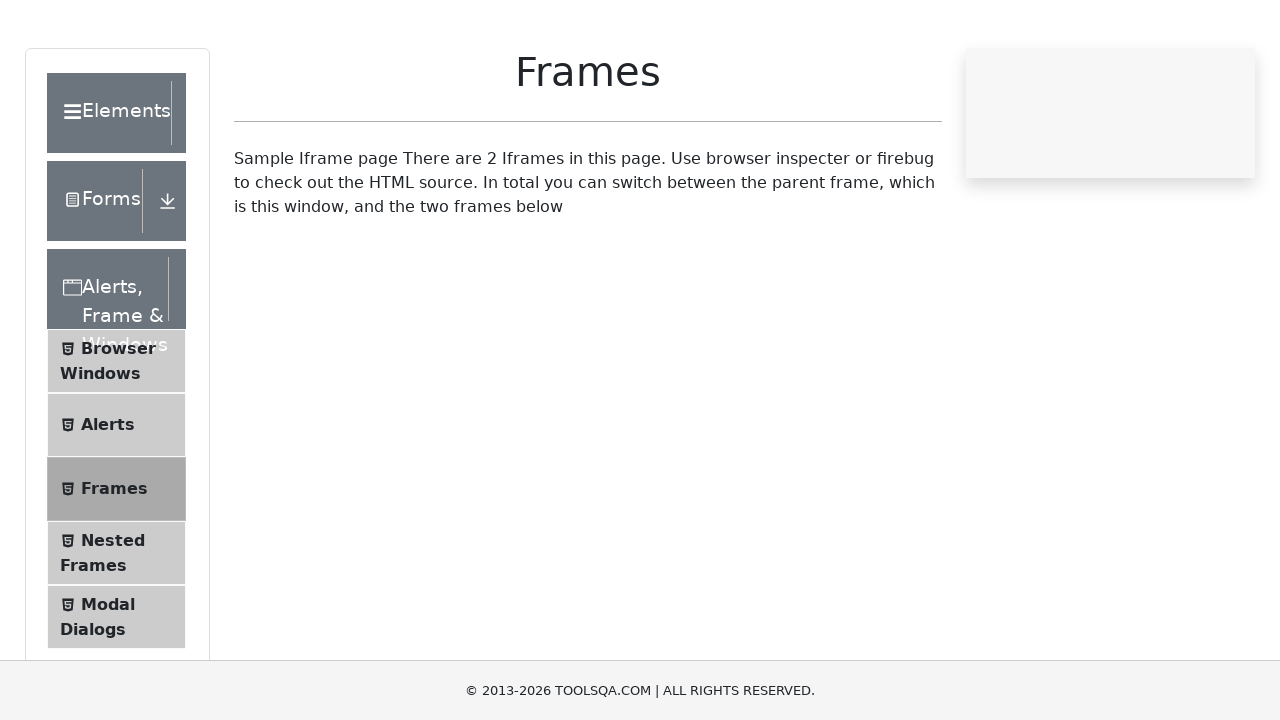

Located iframe with id 'frame1'
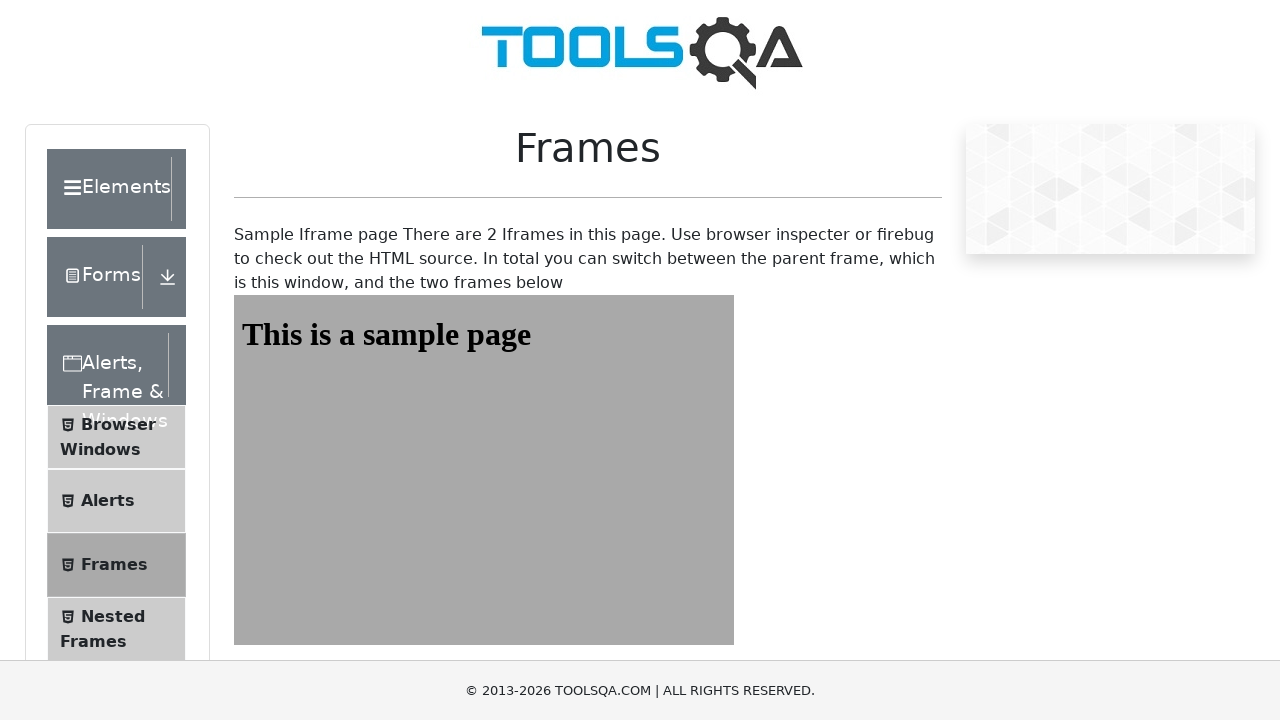

Retrieved text content from heading element inside iframe
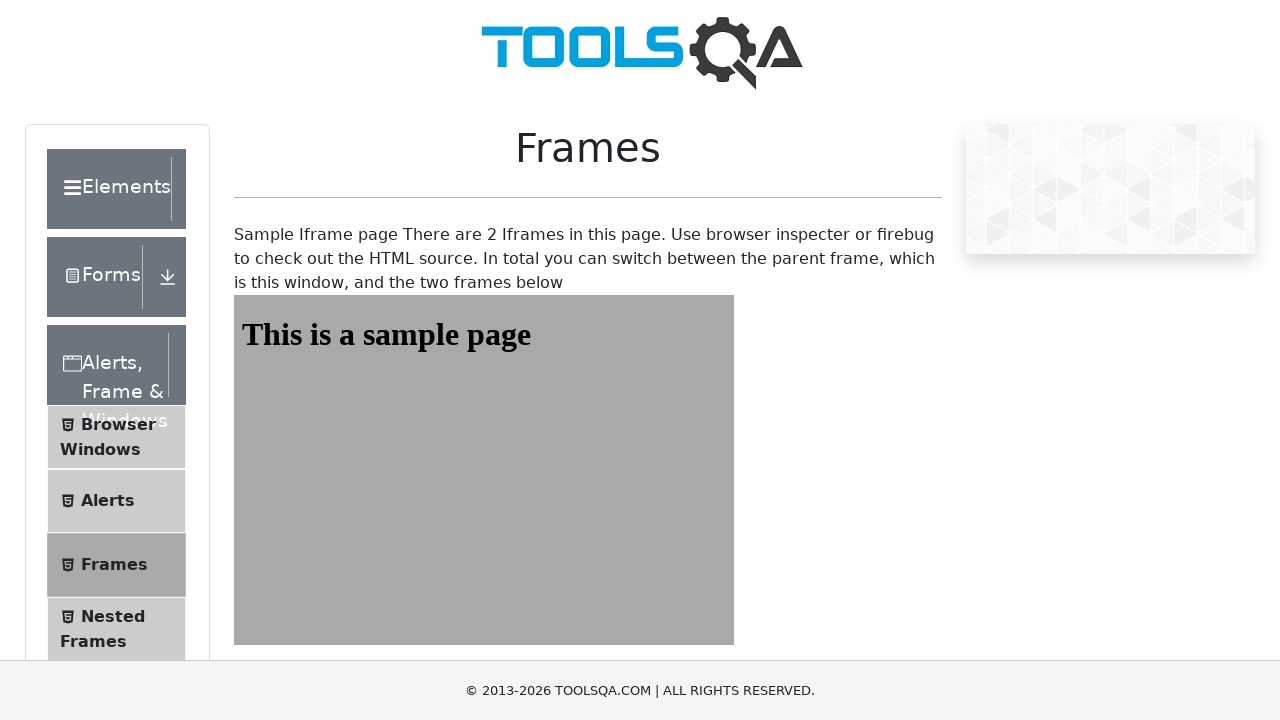

Printed heading text: This is a sample page
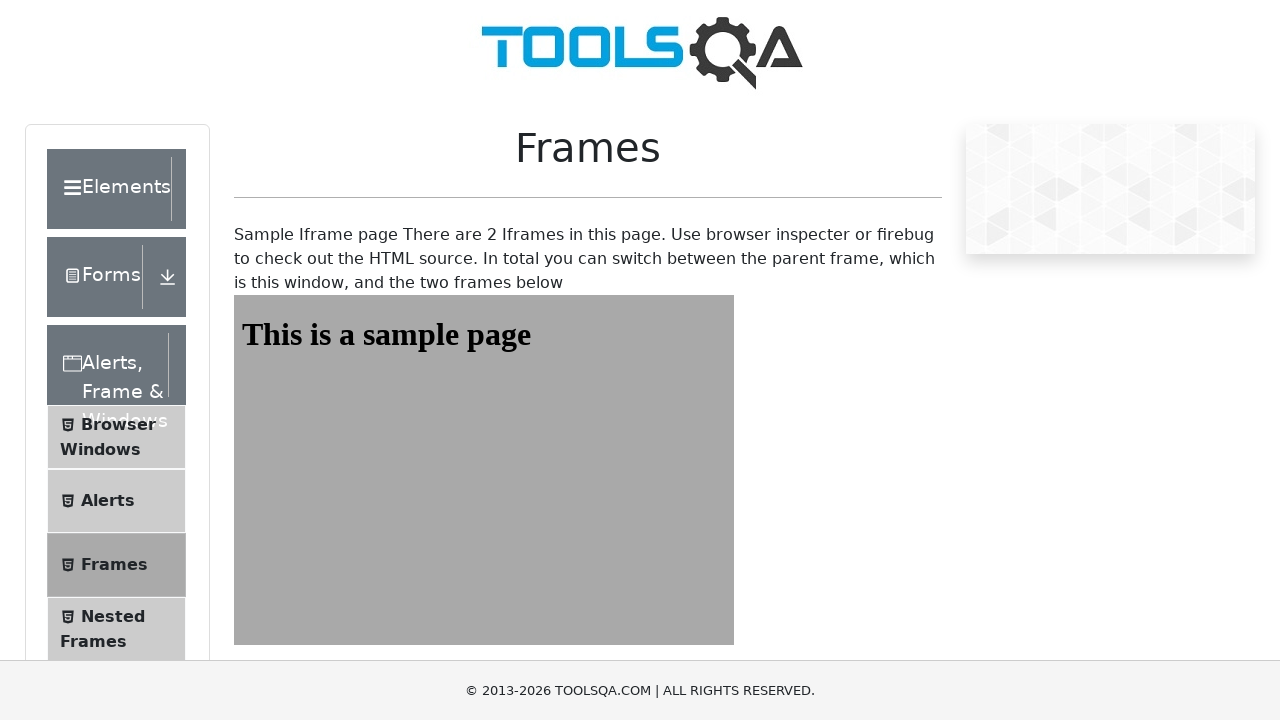

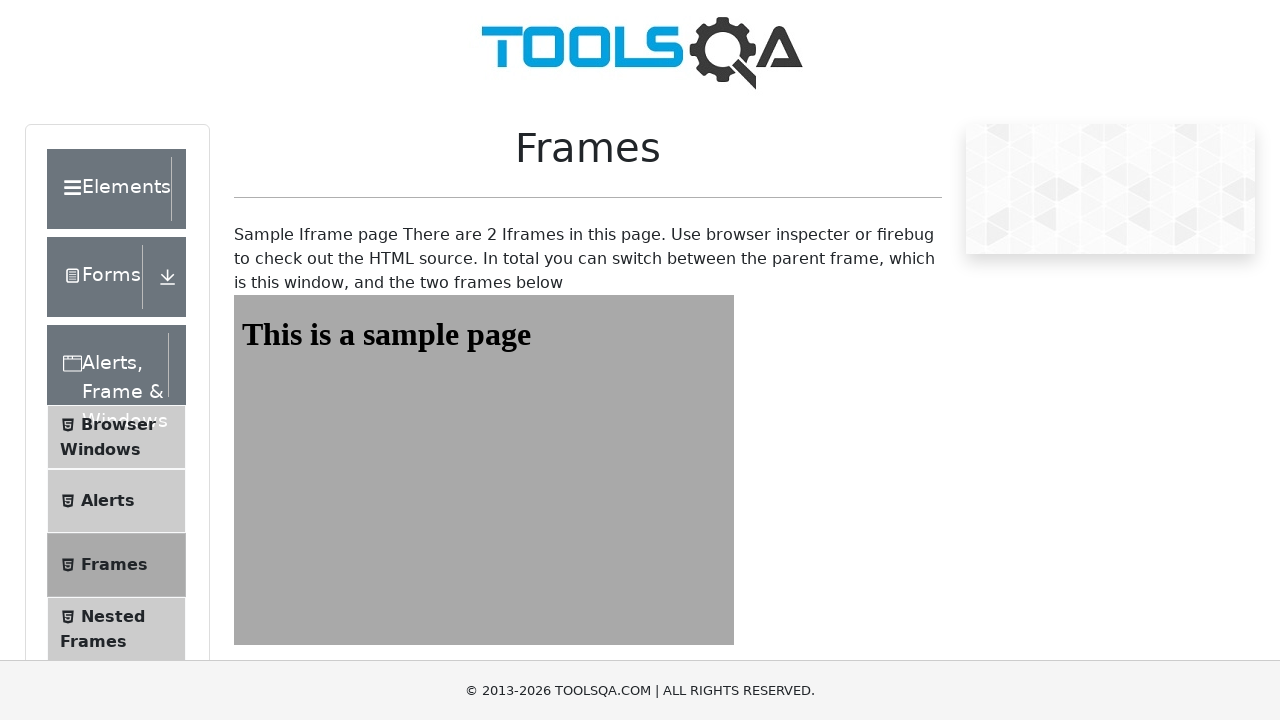